Tests drag and drop functionality by dragging an element from source to target on the Droppable demo page

Starting URL: https://jqueryui.com/

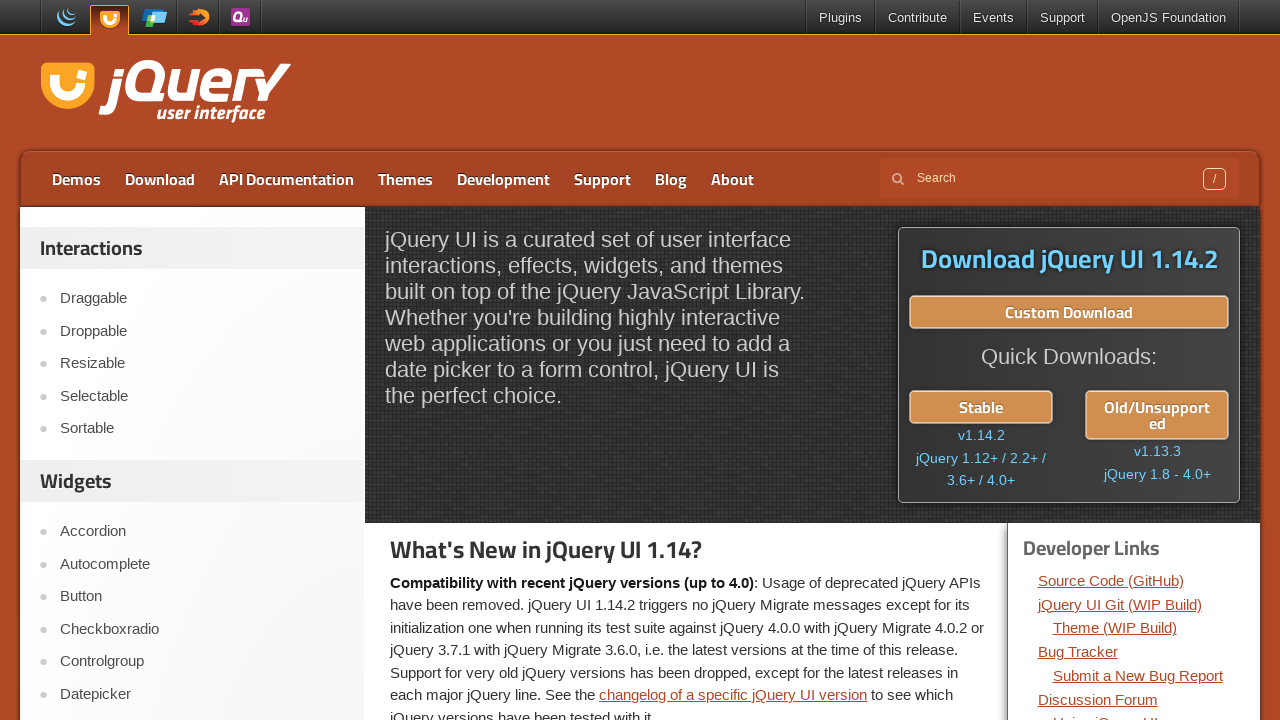

Navigated to jQuery UI homepage
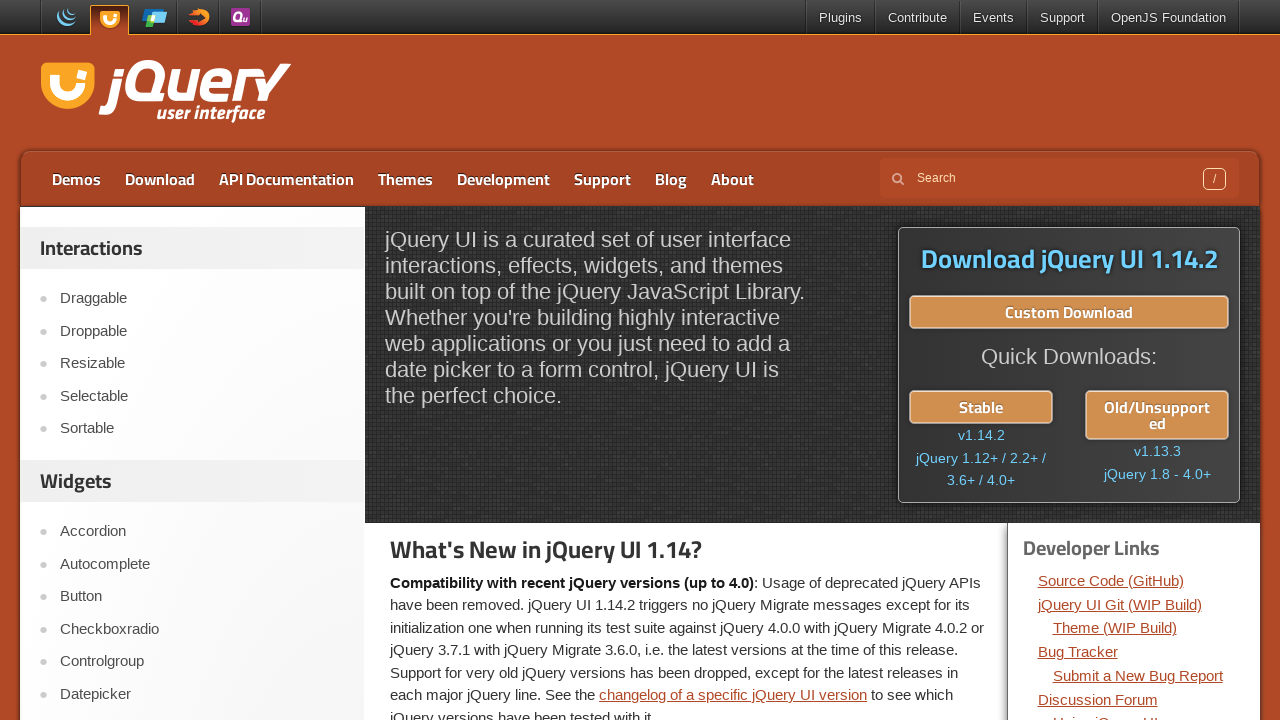

Clicked on Droppable link at (202, 331) on text=Droppable
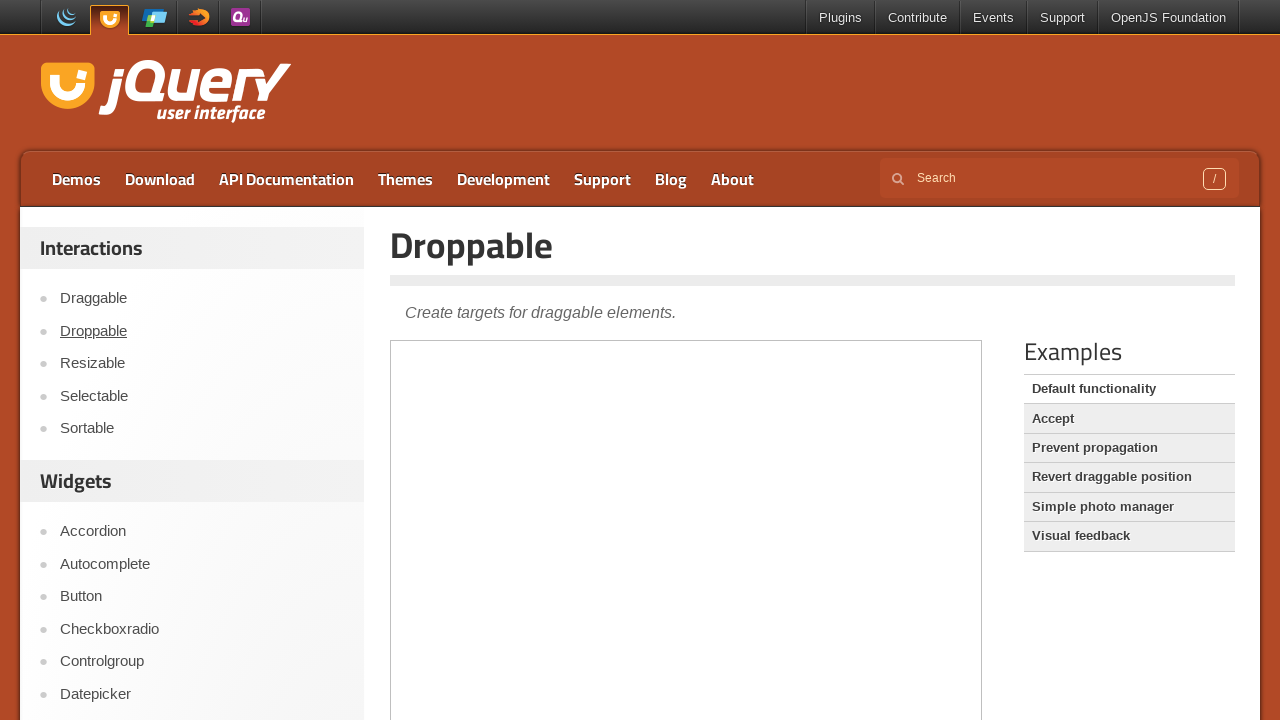

Located iframe containing draggable and droppable elements
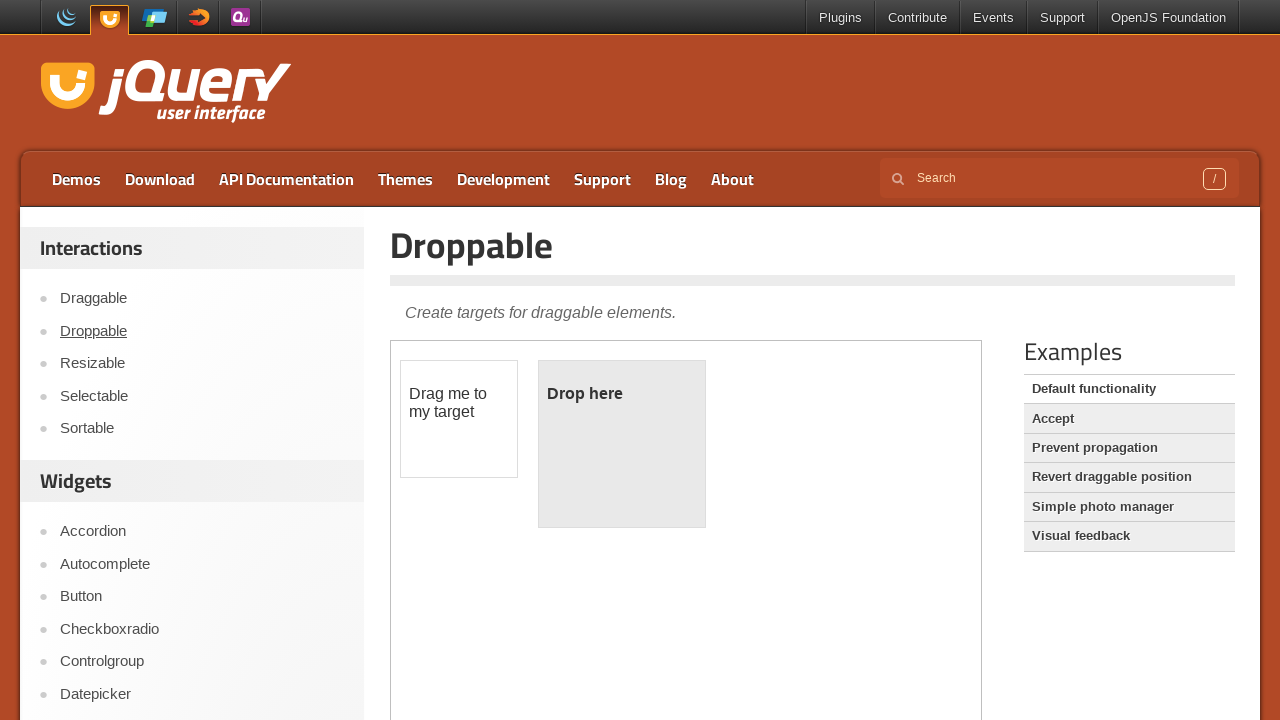

Dragged draggable element to droppable target at (622, 444)
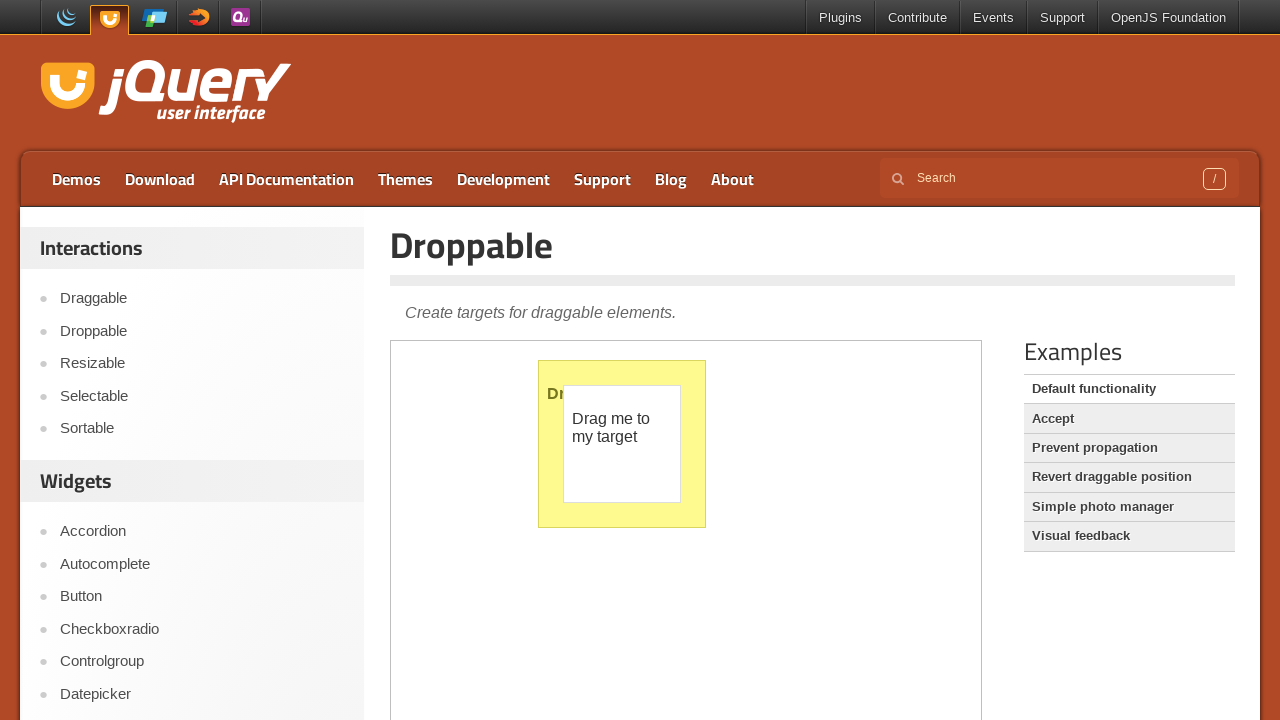

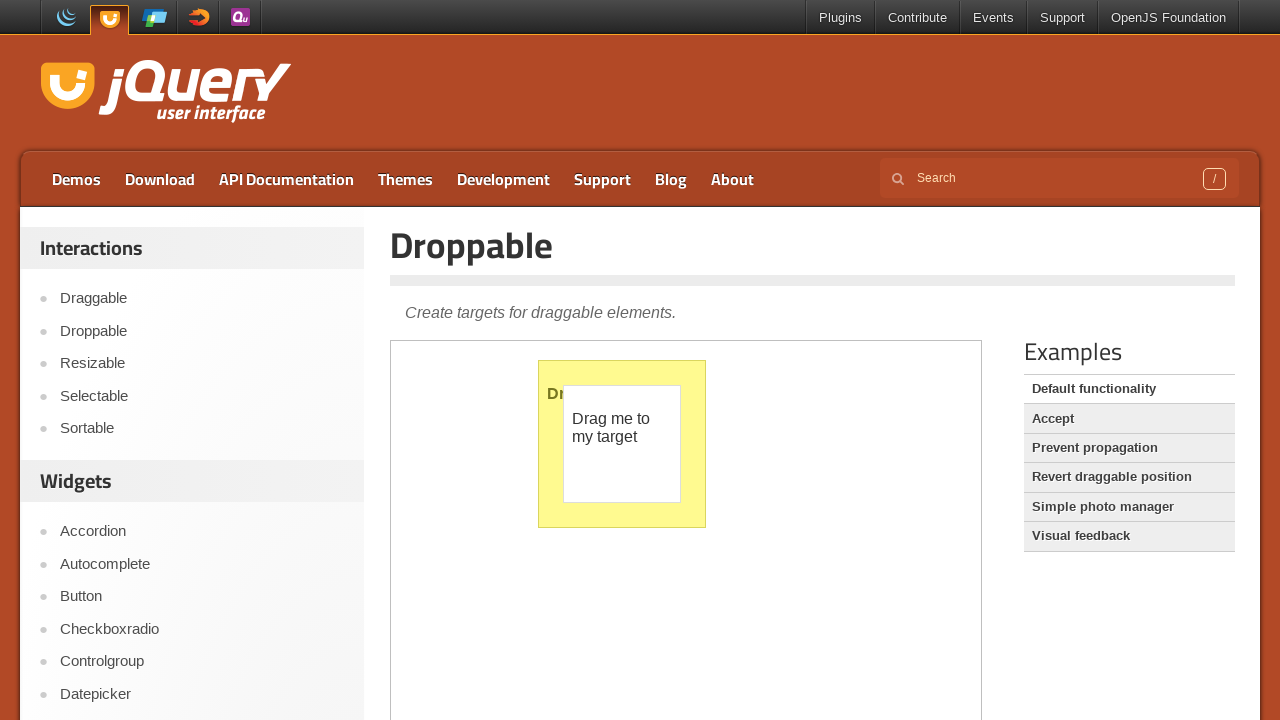